Tests navigation by clicking on the Cart link and verifying the URL changes to the cart page

Starting URL: https://www.demoblaze.com/

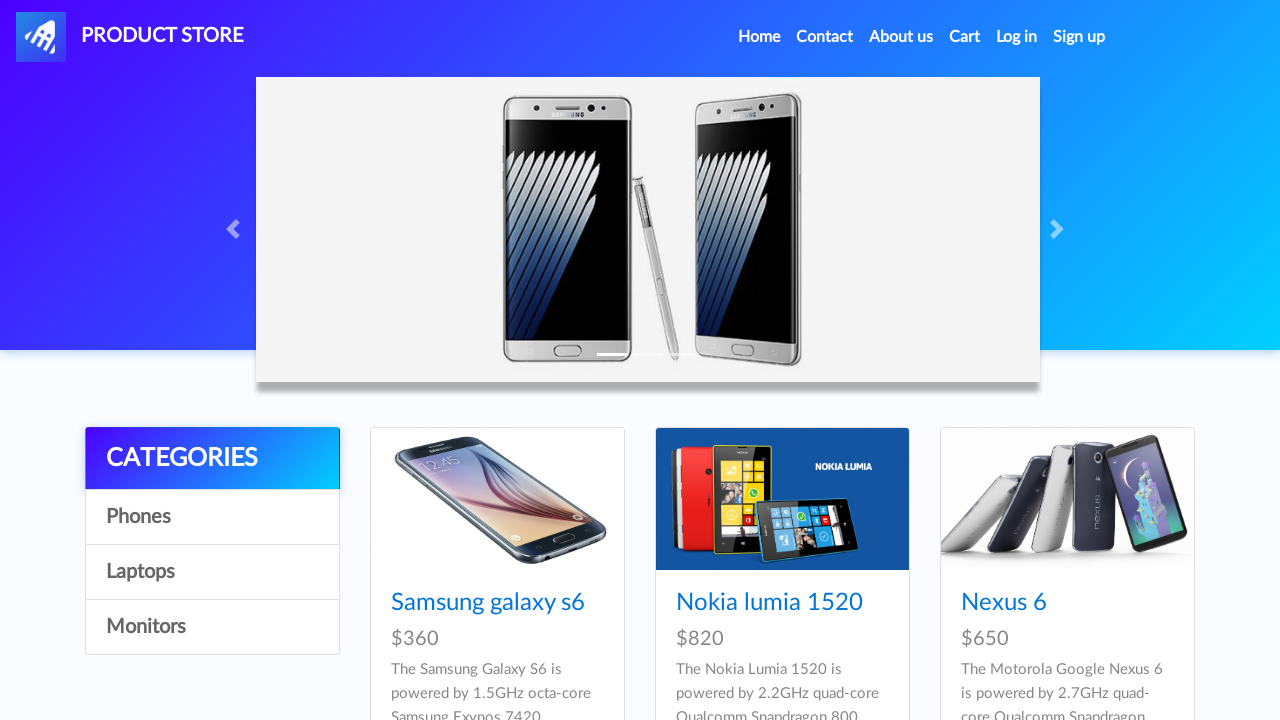

Clicked on Cart navigation link at (965, 37) on a#cartur
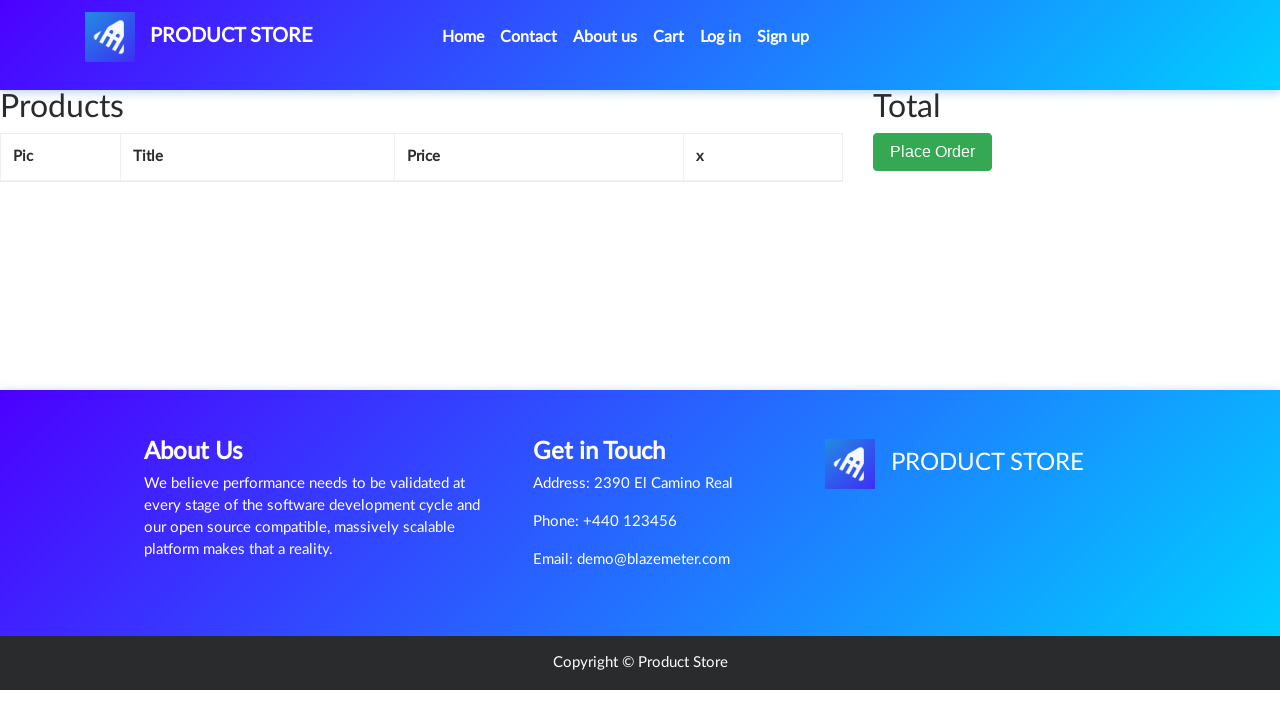

Cart page loaded and URL changed to cart.html
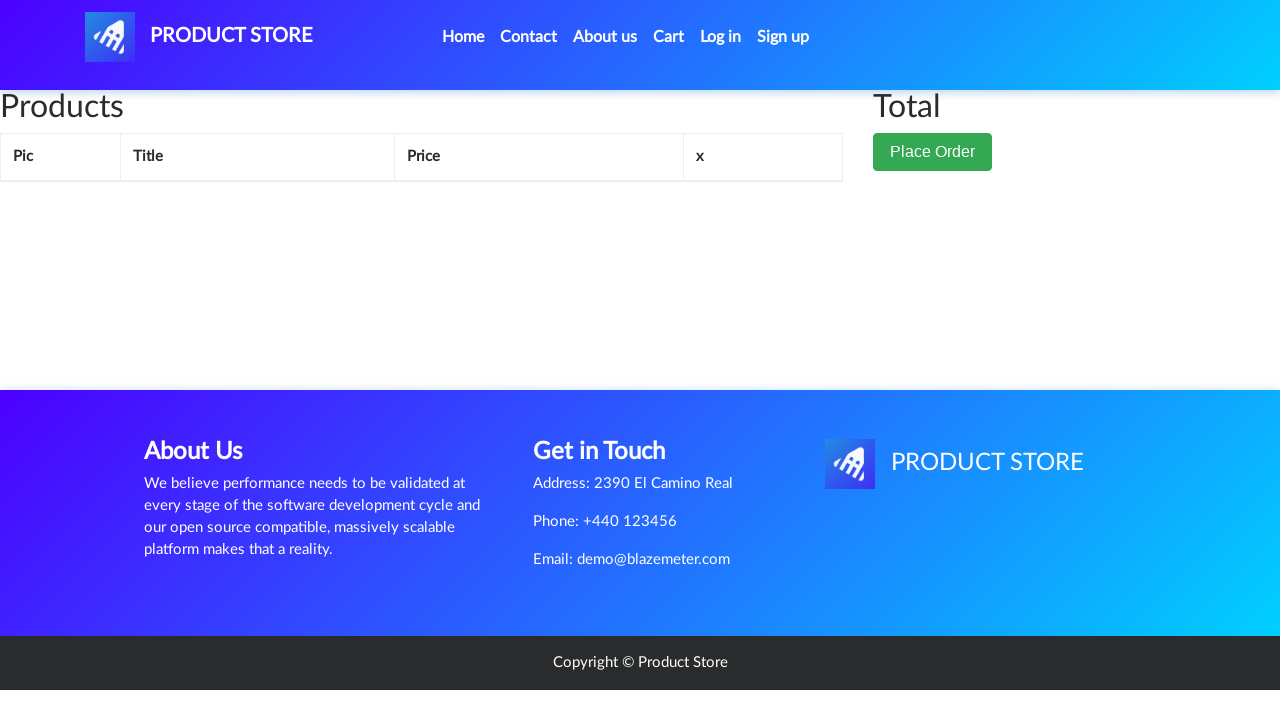

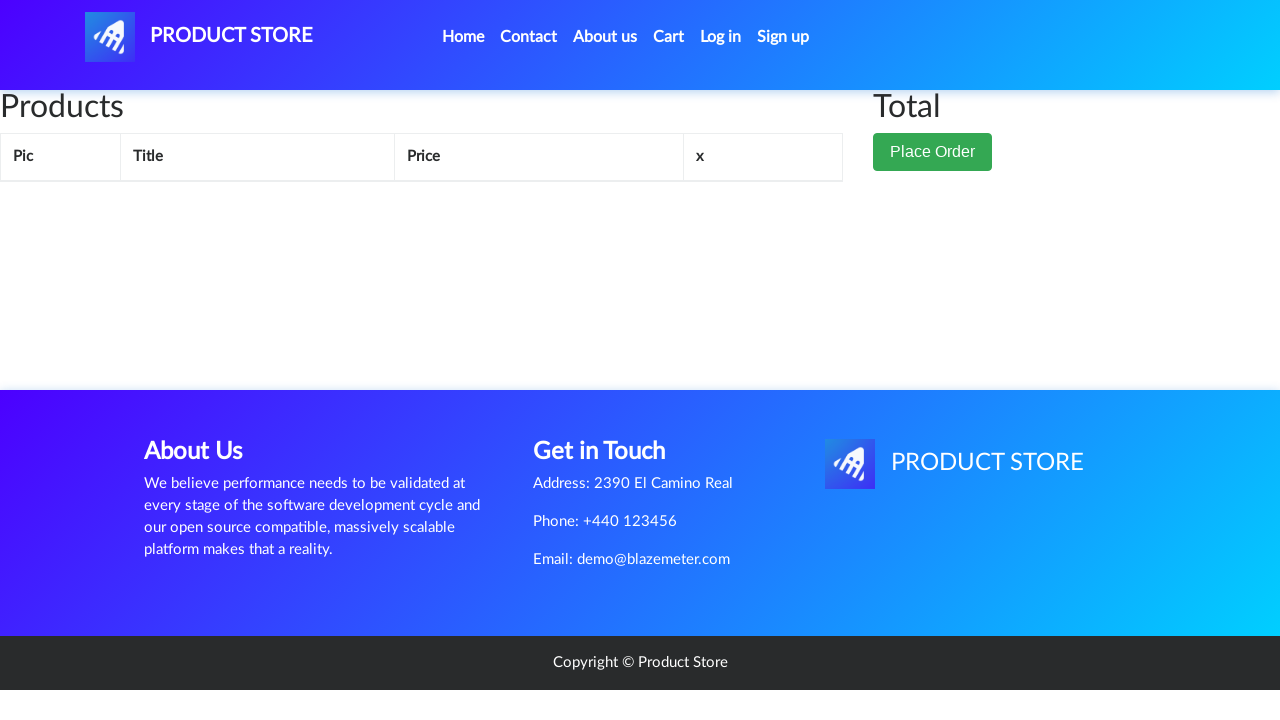